Tests the revertable drag and drop functionality by clicking the Revert Draggable tab, dragging an element to a drop zone, and verifying the element reverts to its original position

Starting URL: https://demoqa.com/droppable

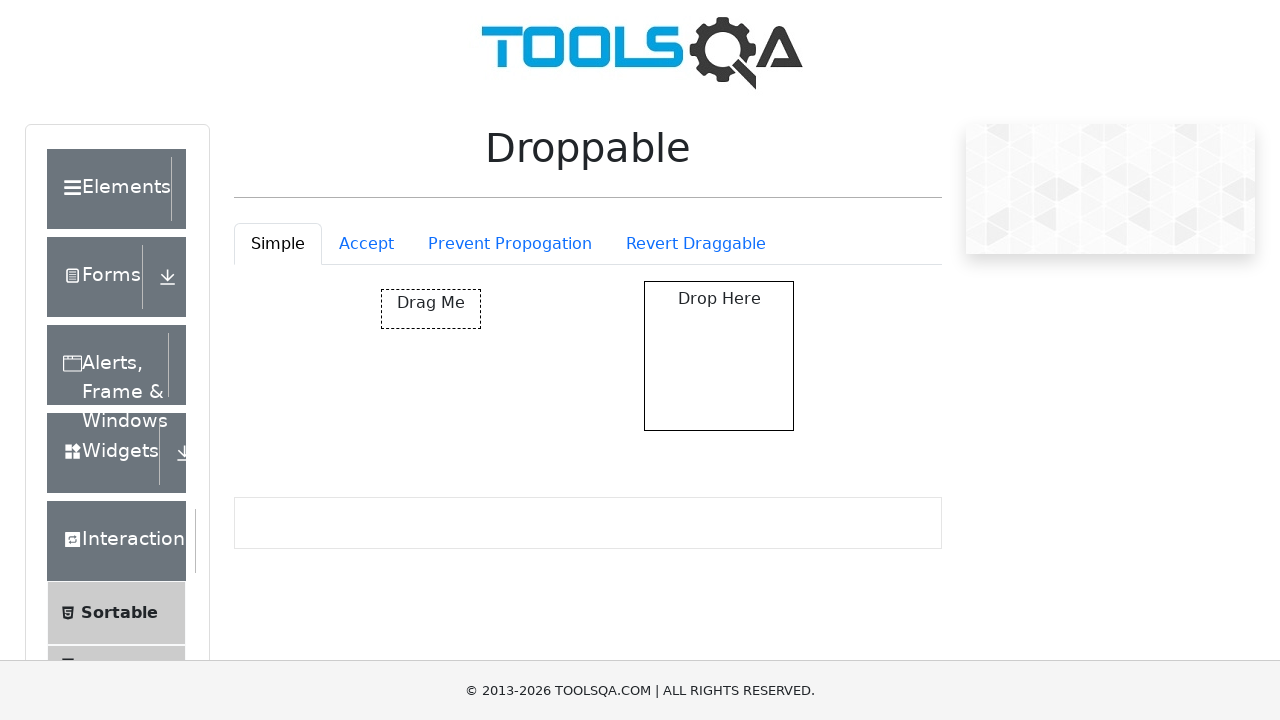

Clicked on the Revert Draggable tab at (696, 244) on #droppableExample-tab-revertable
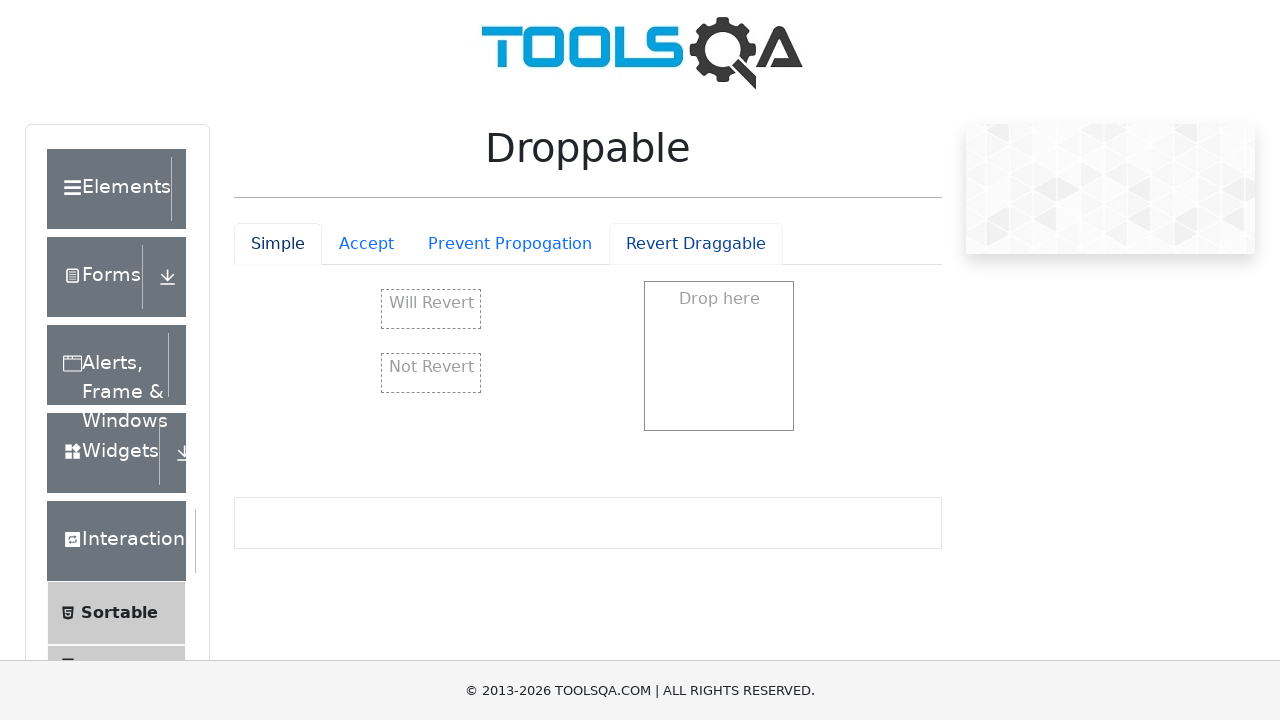

Revertable section is now visible
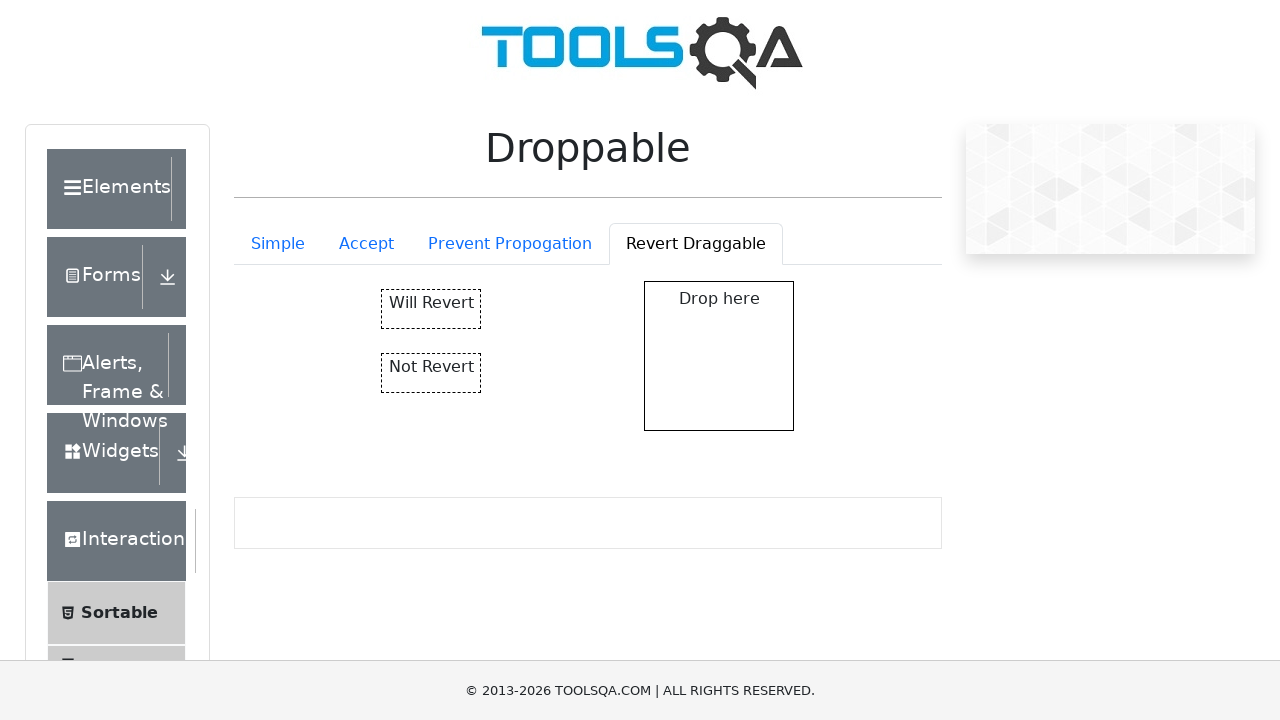

Located the revertable element and drop container
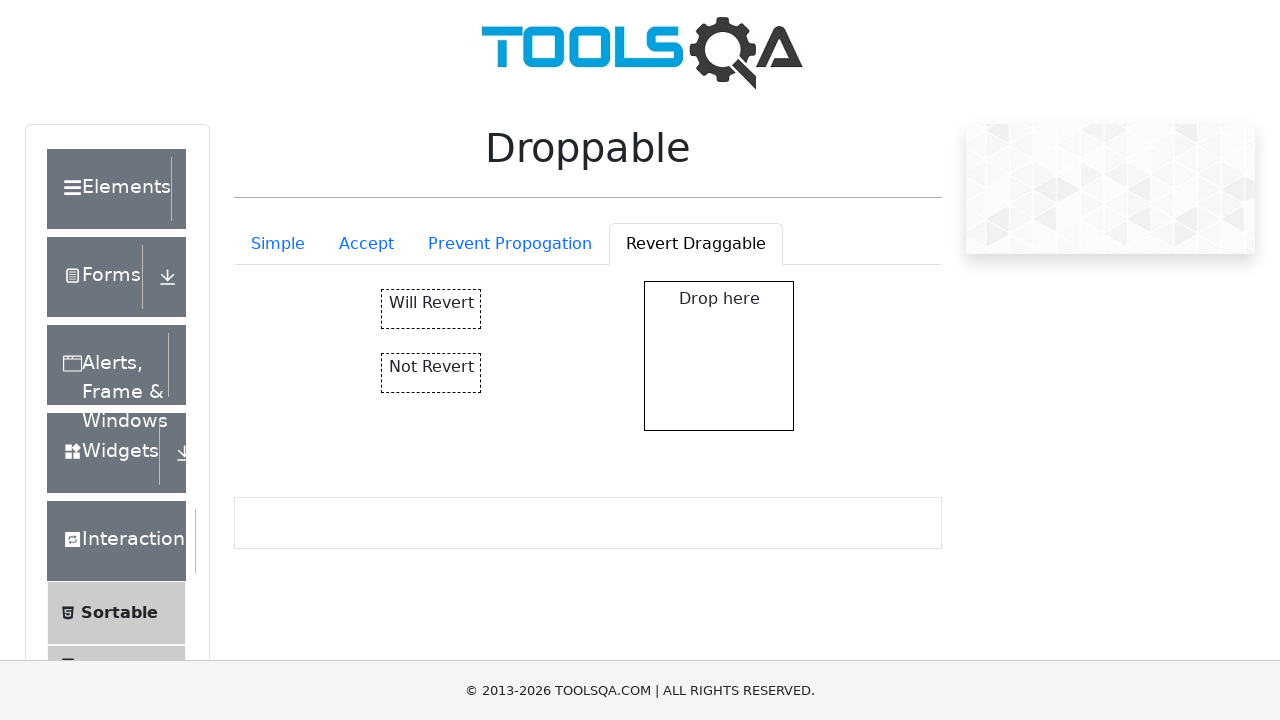

Captured initial position of revertable element: X=381.09375, Y=289
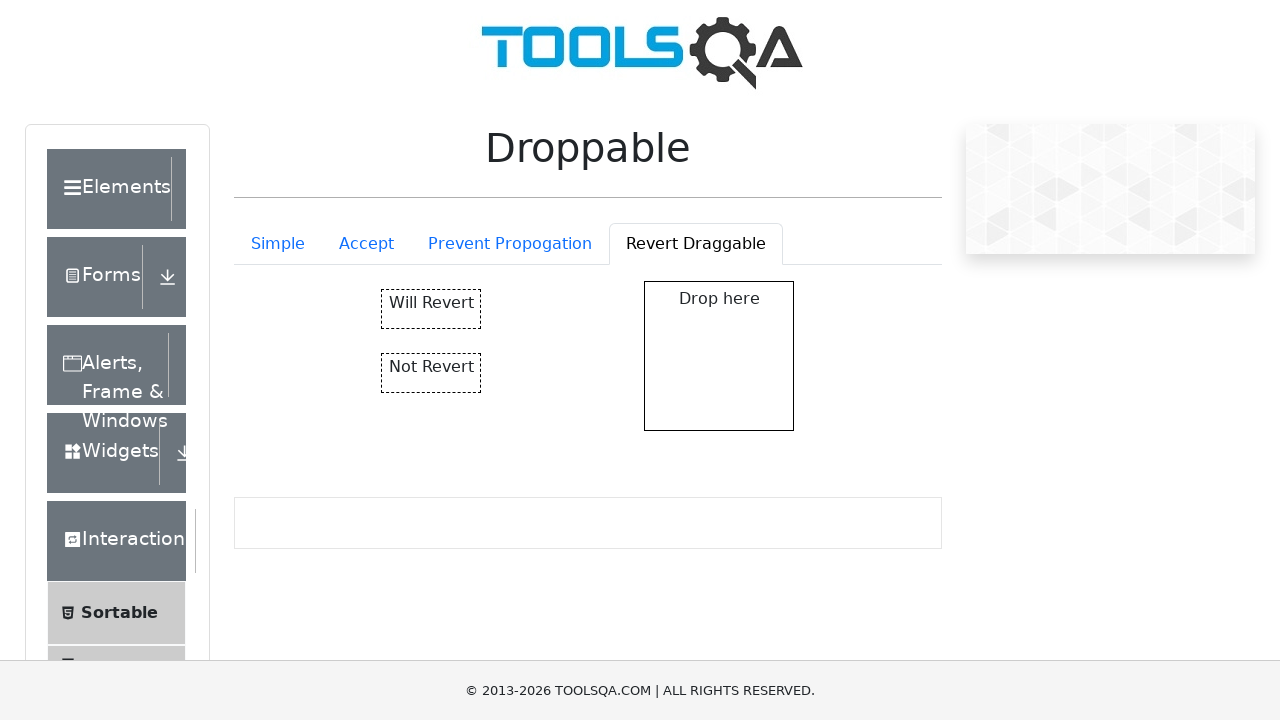

Dragged revertable element to drop container at (719, 356)
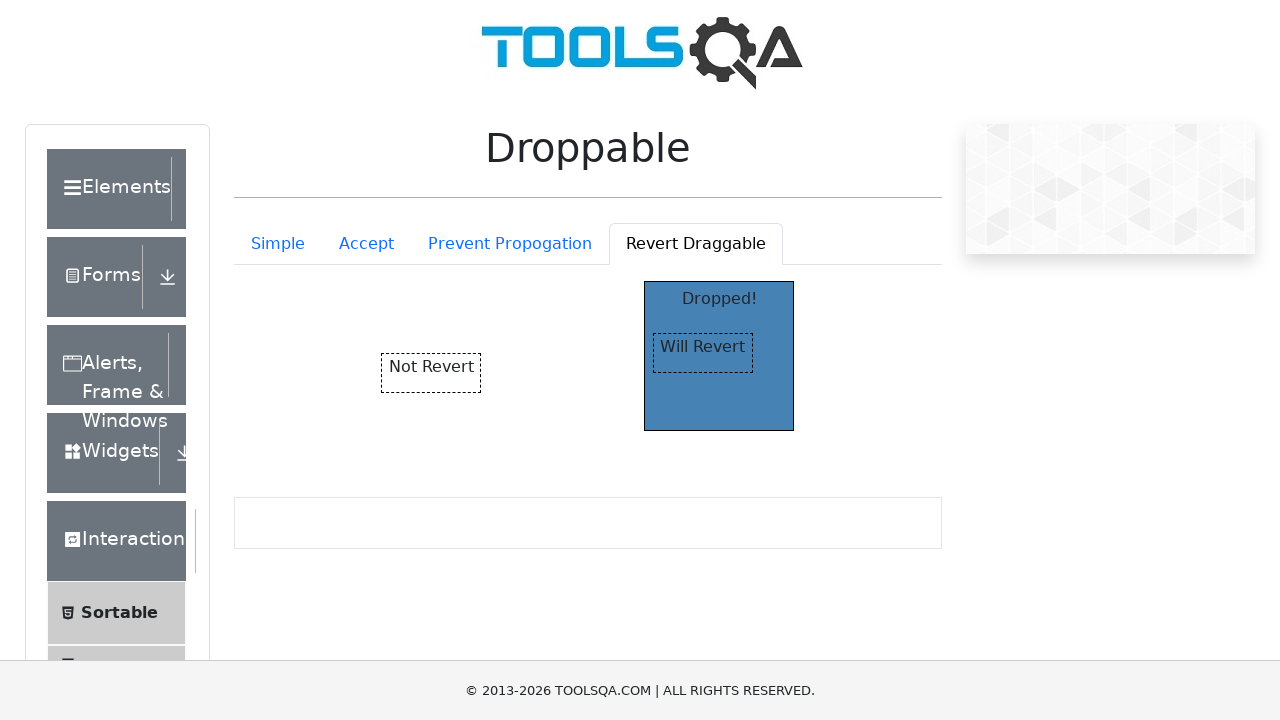

Waited 1000ms for revert animation to complete
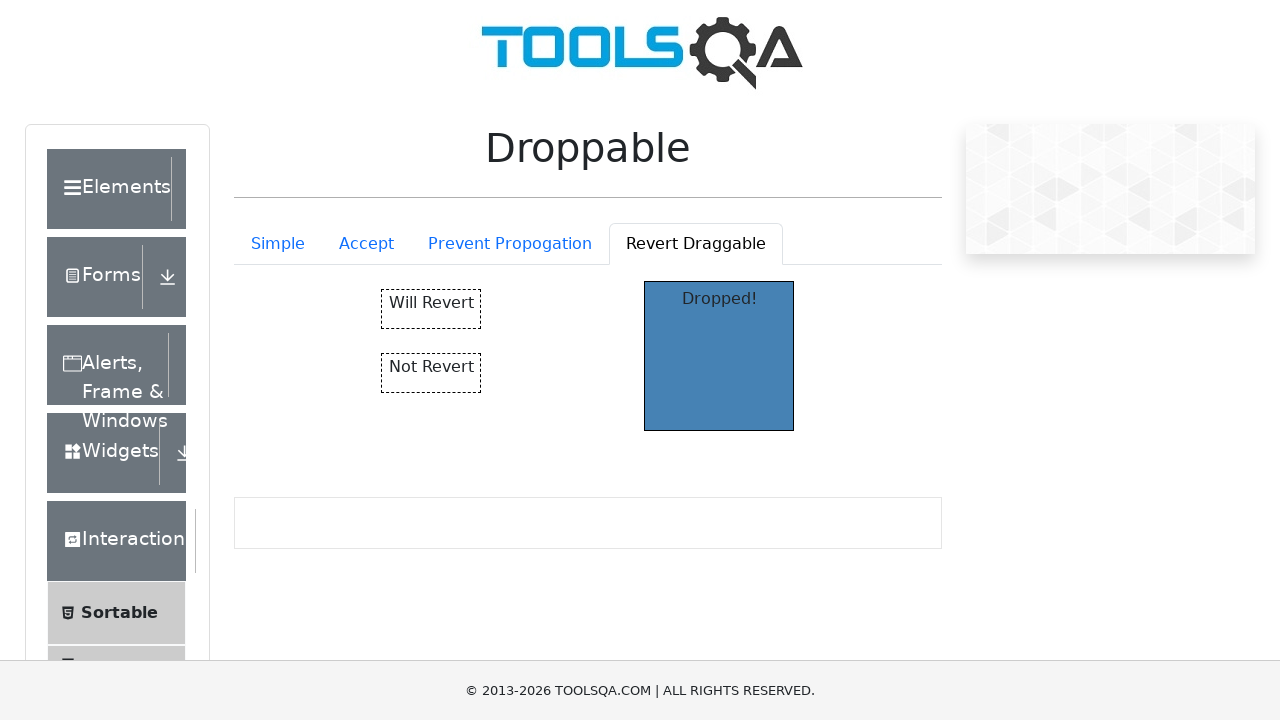

Verified element reverted to original X position
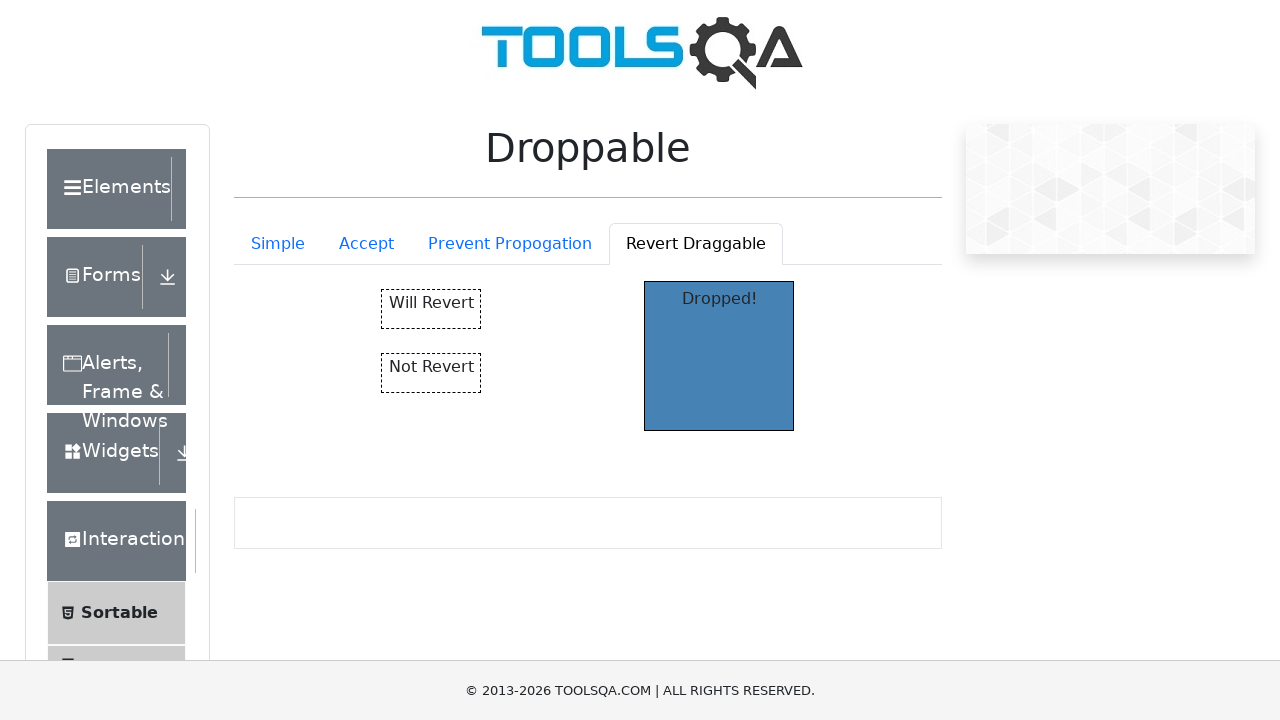

Verified element reverted to original Y position - revertable drag and drop test passed
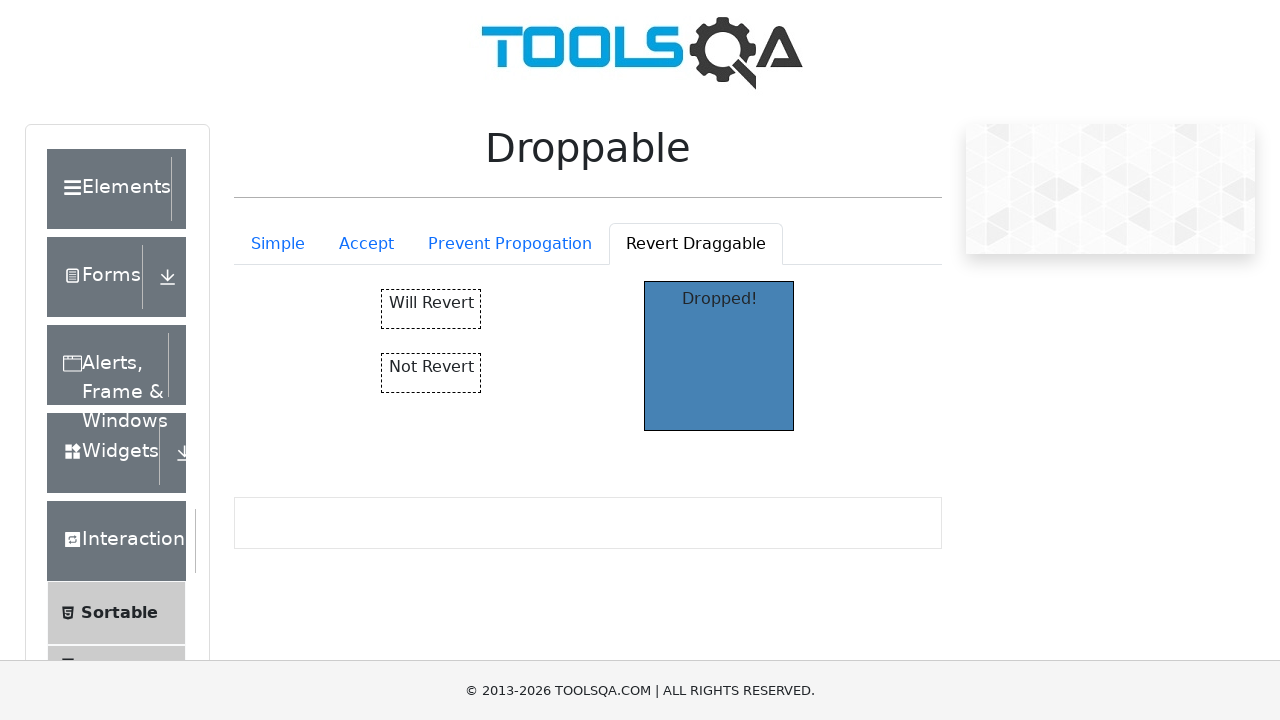

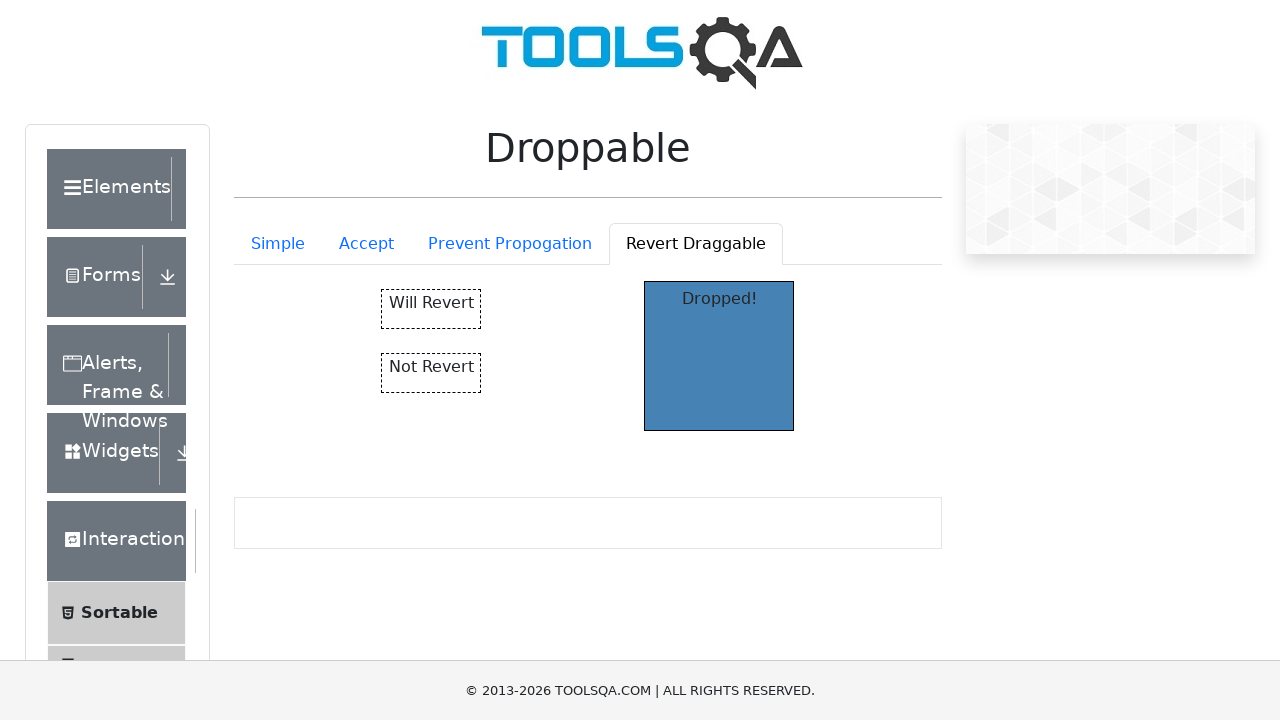